Tests that users can search for teaching vacancies by keyword (Maths) and view a job vacancy details page on the UK Teaching Vacancies service.

Starting URL: https://teaching-vacancies.service.gov.uk/

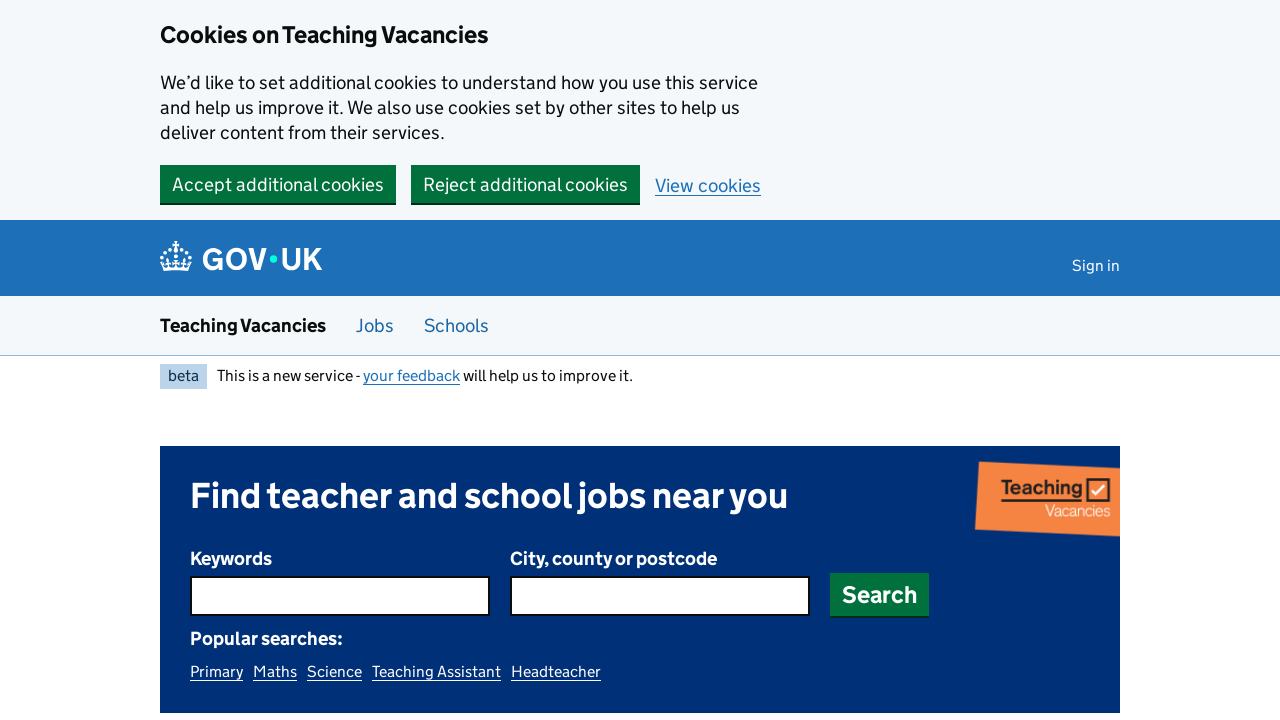

Waited for Teaching Vacancies homepage to load
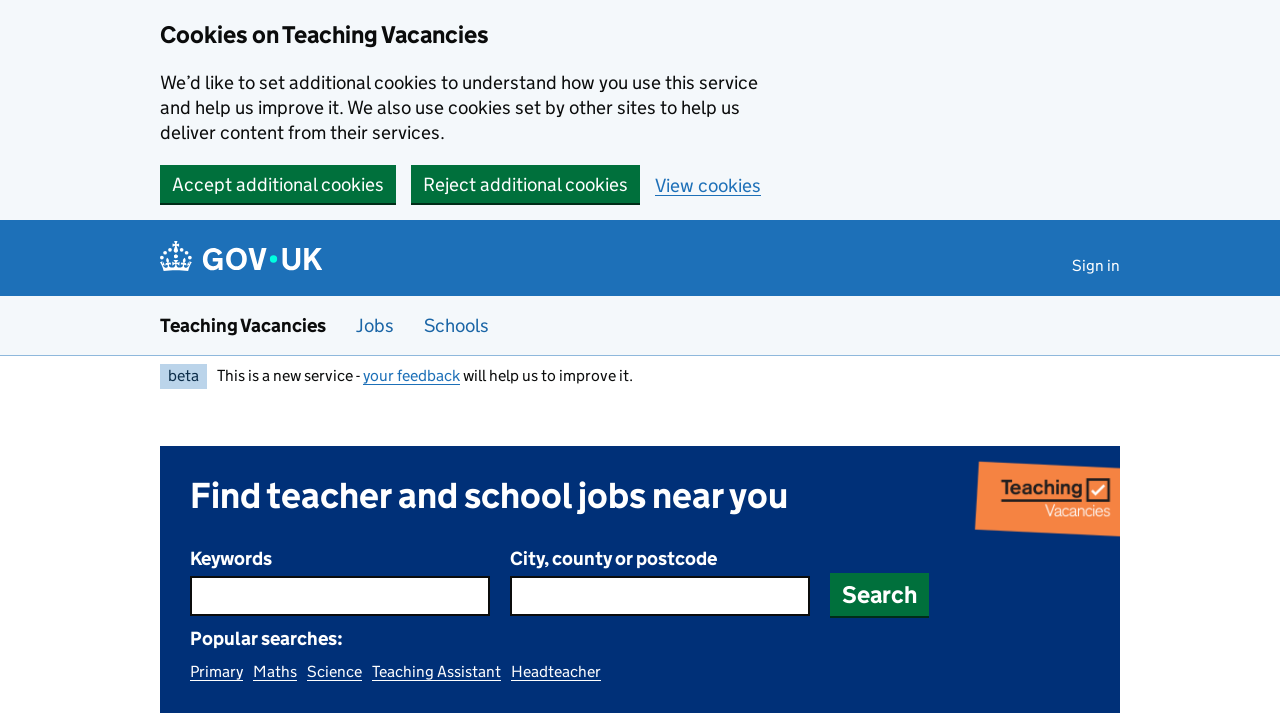

Filled keyword search field with 'Maths' on input[name='keyword'], input#keyword, input[placeholder*='keyword' i]
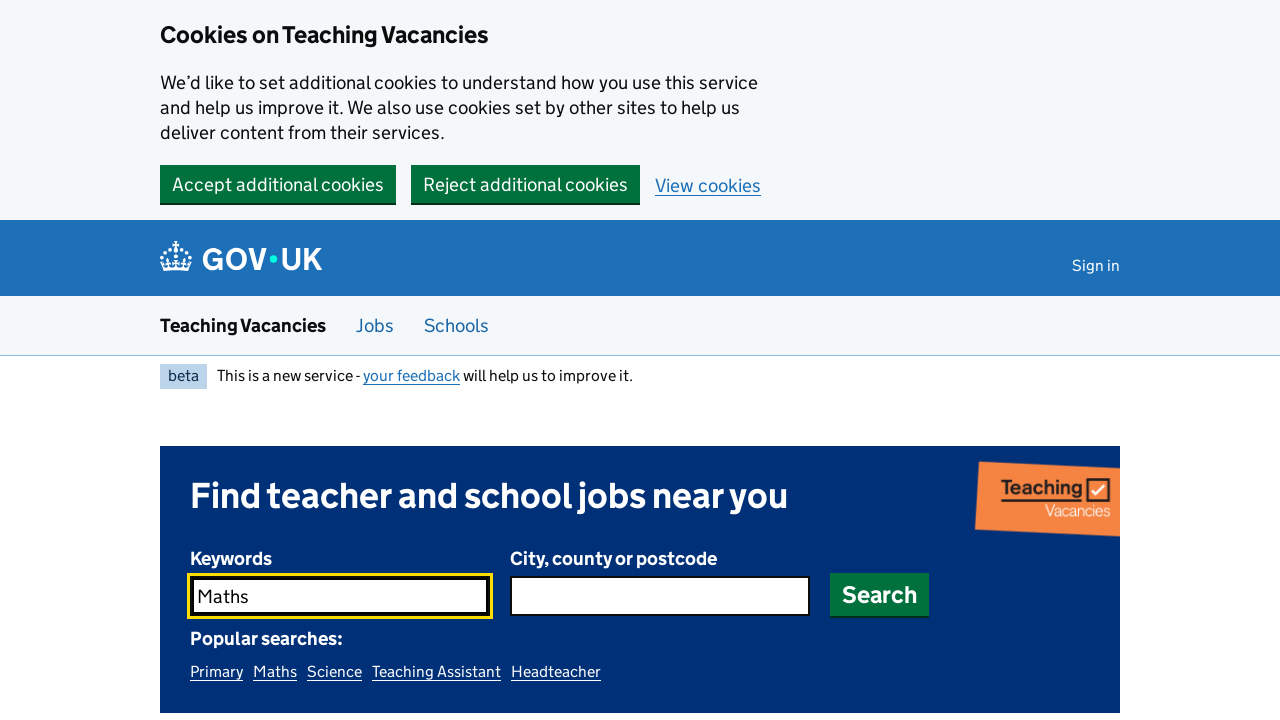

Clicked search button to search for Maths vacancies at (278, 184) on button:has-text('Search'), input[type='submit'][value*='Search' i], button[type=
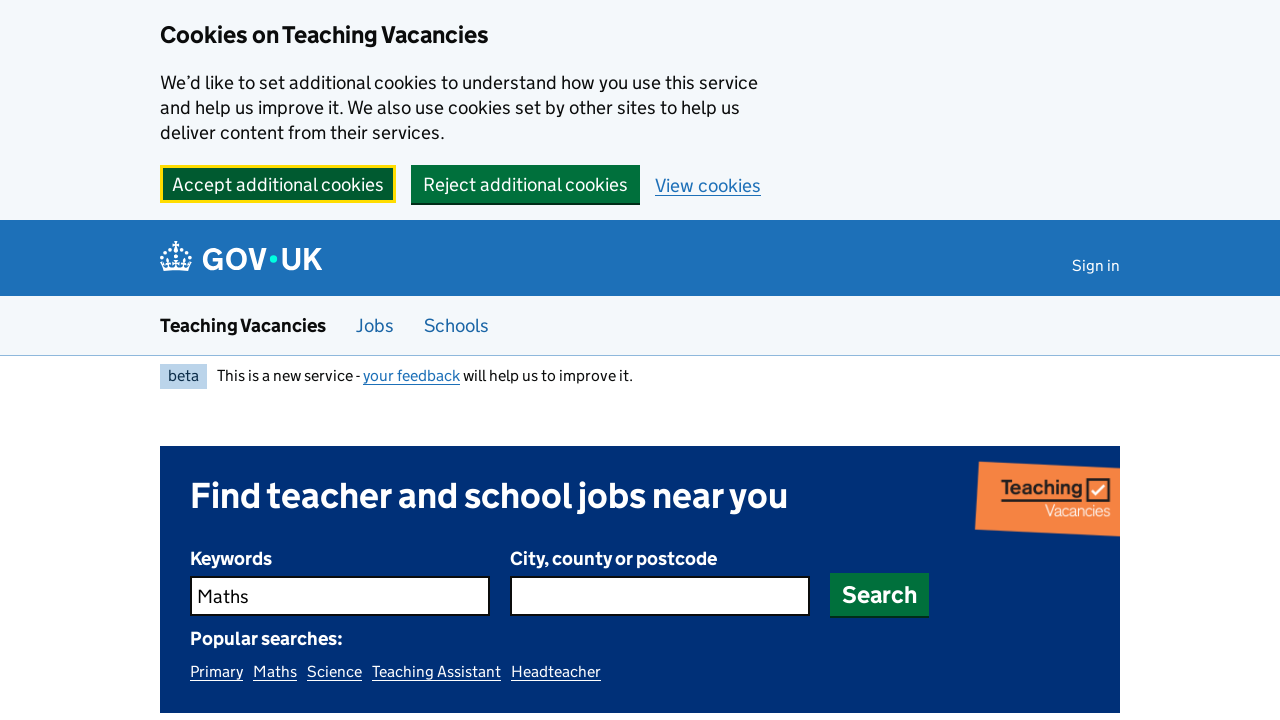

Search results page loaded successfully
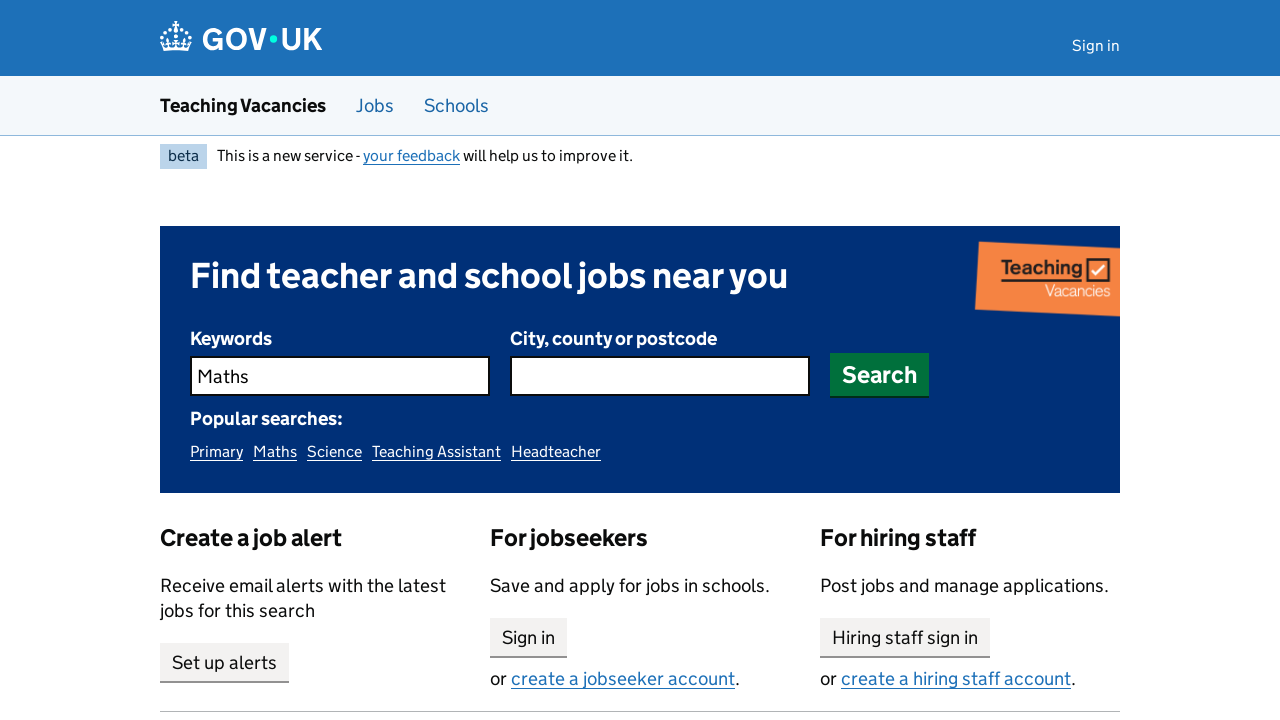

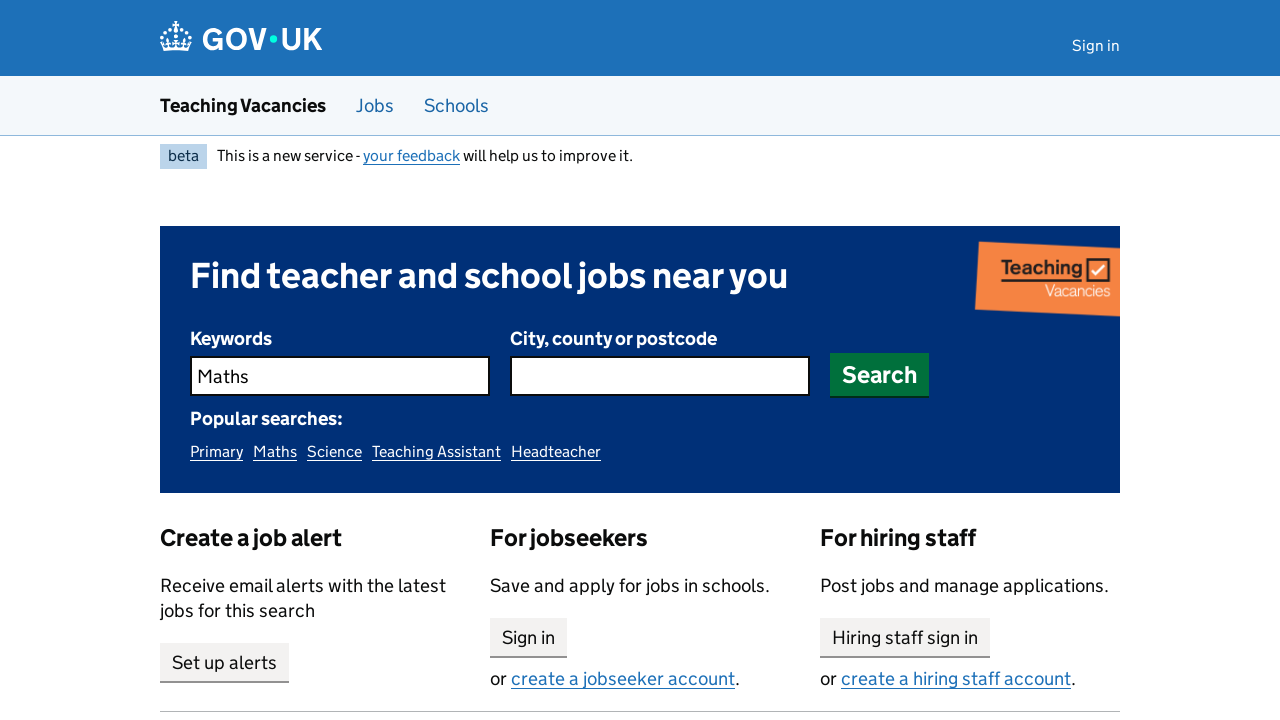